Navigates to Arabam.com homepage and verifies the URL contains expected content

Starting URL: https://www.arabam.com

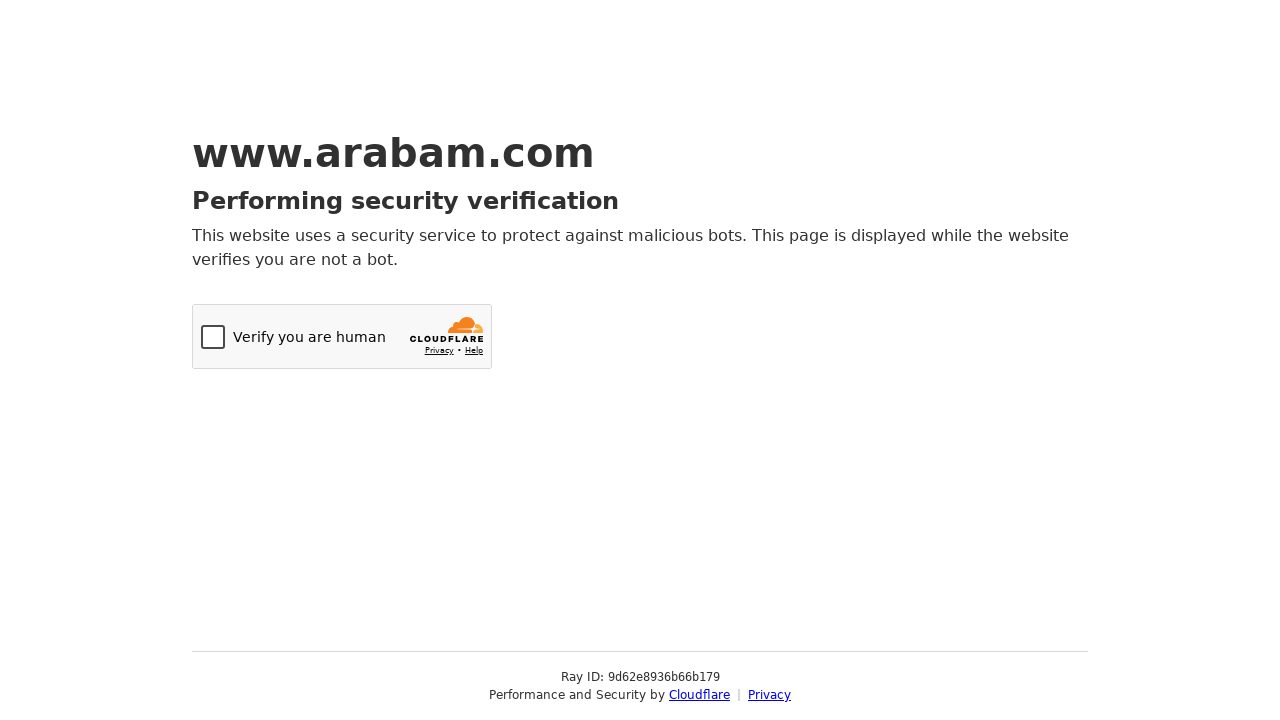

Navigated to Arabam.com homepage
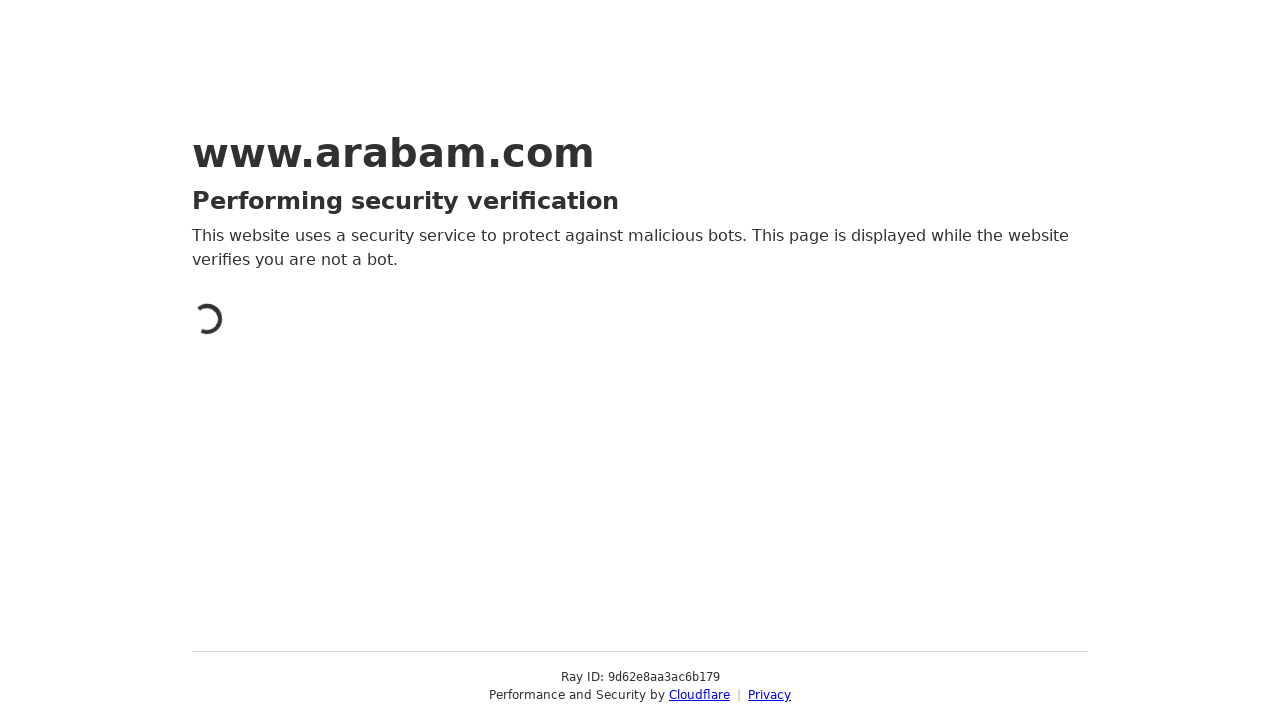

Verified URL contains 'araba'
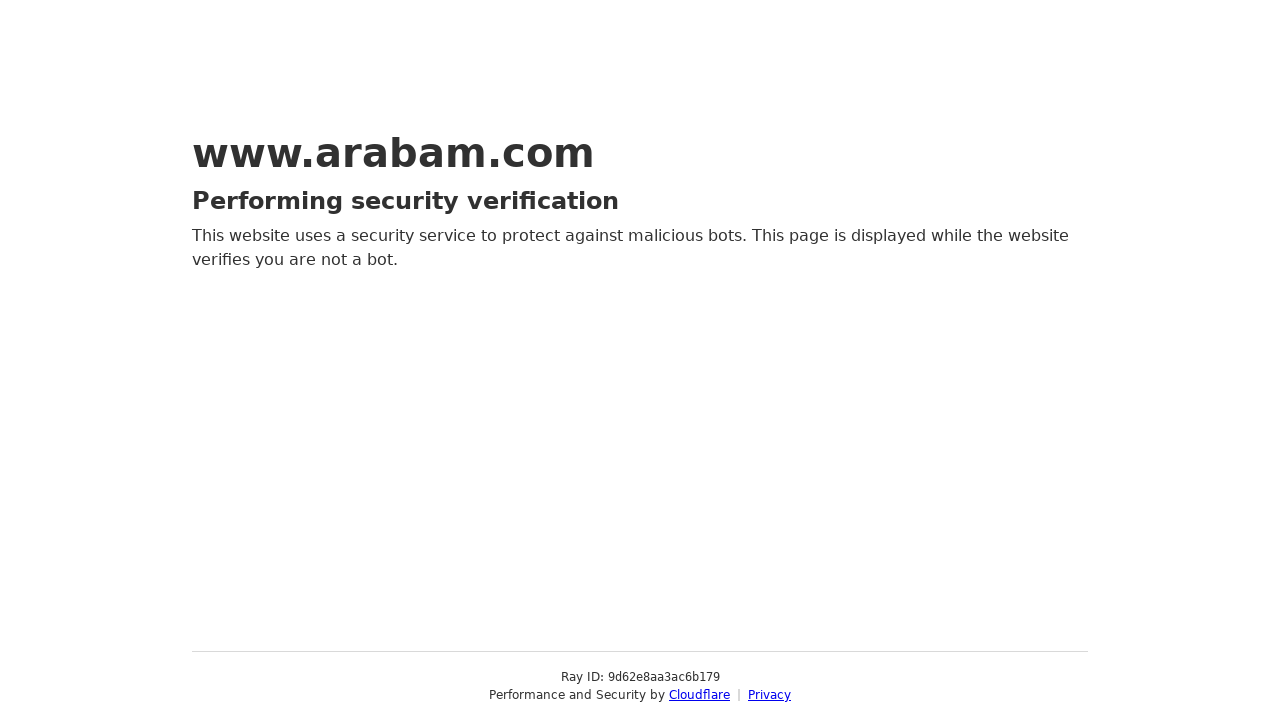

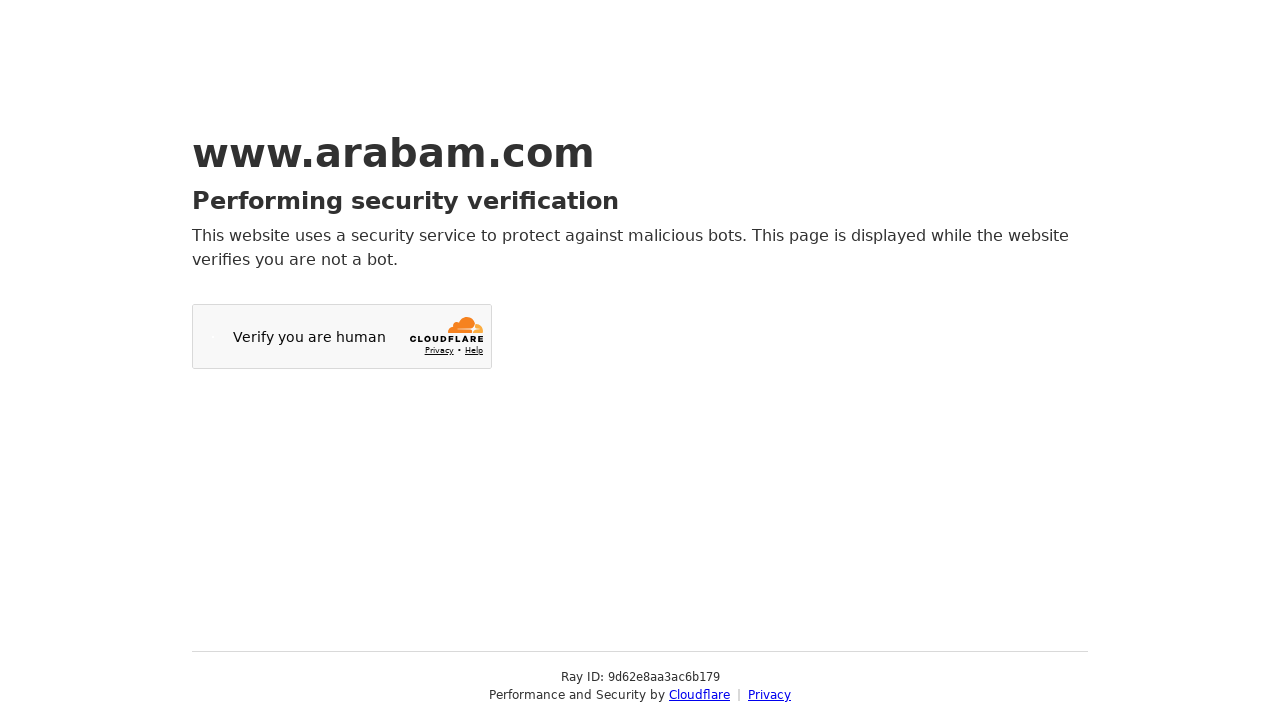